Navigates to the Scale Up Institute Scotland companies page and verifies that company information is displayed

Starting URL: https://www.scaleupinstitute.org.uk/scaleup-companies-scotland/

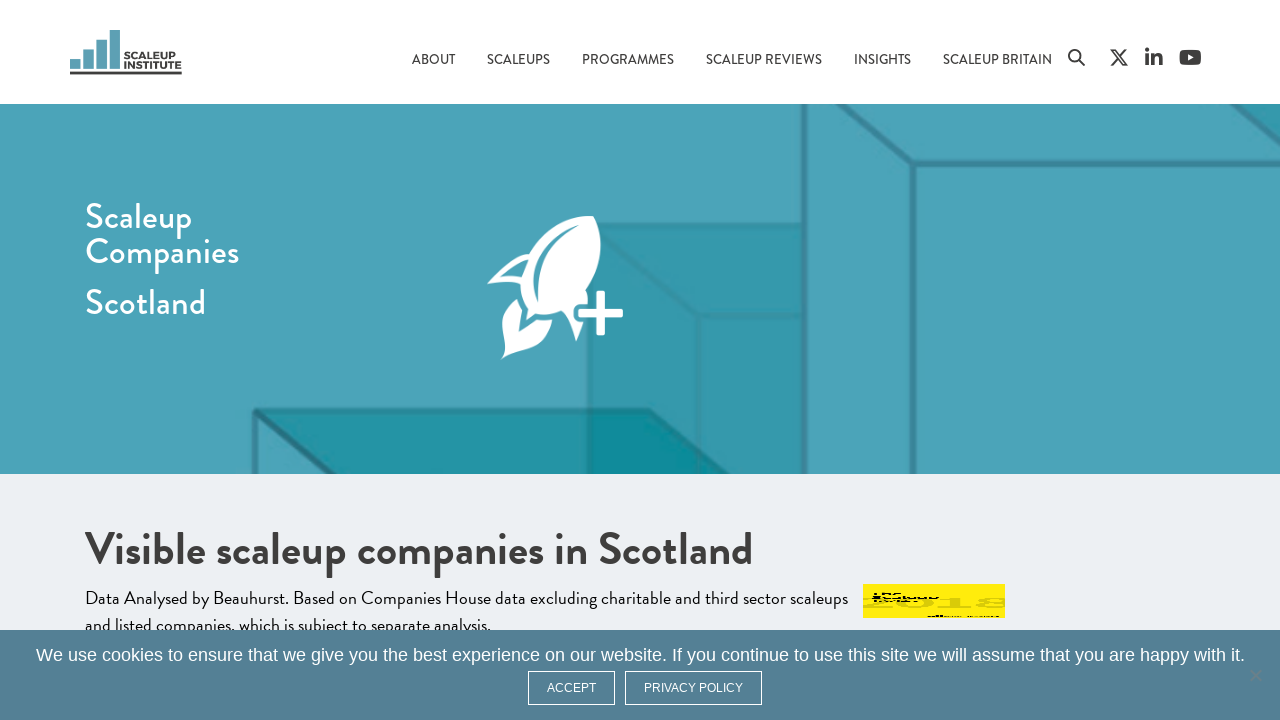

Navigated to Scale Up Institute Scotland companies page
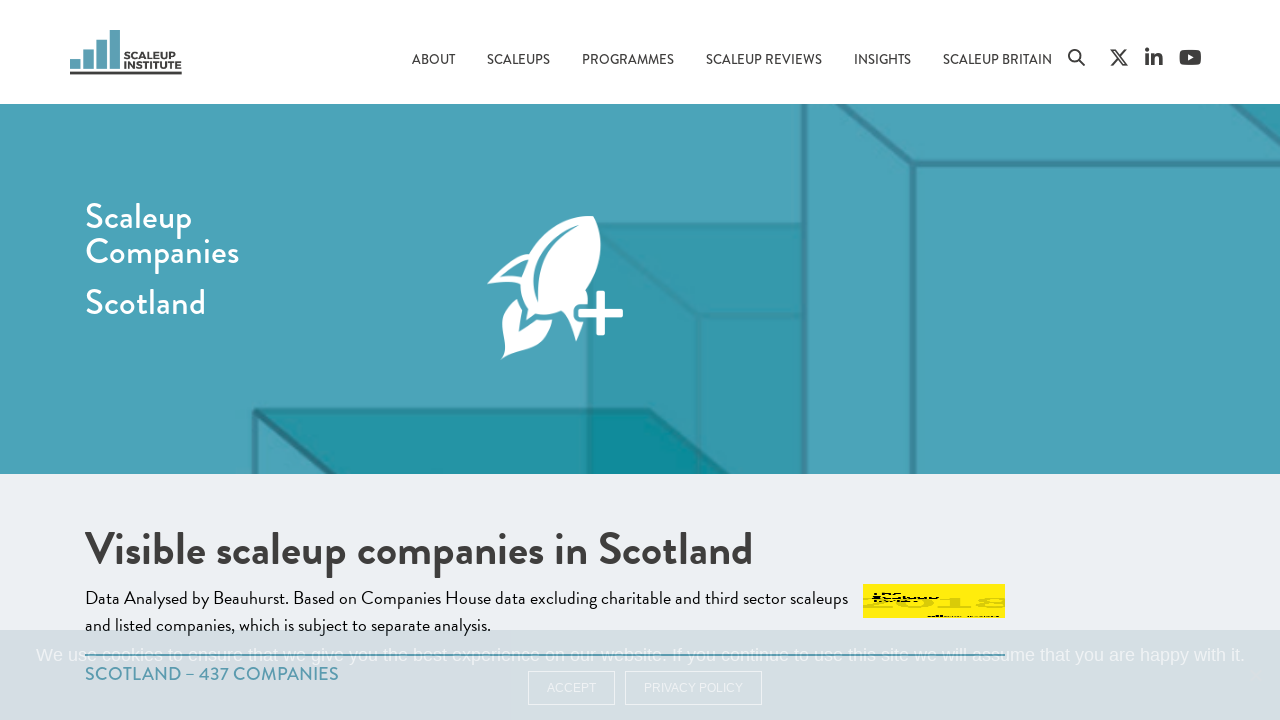

Company information loaded successfully
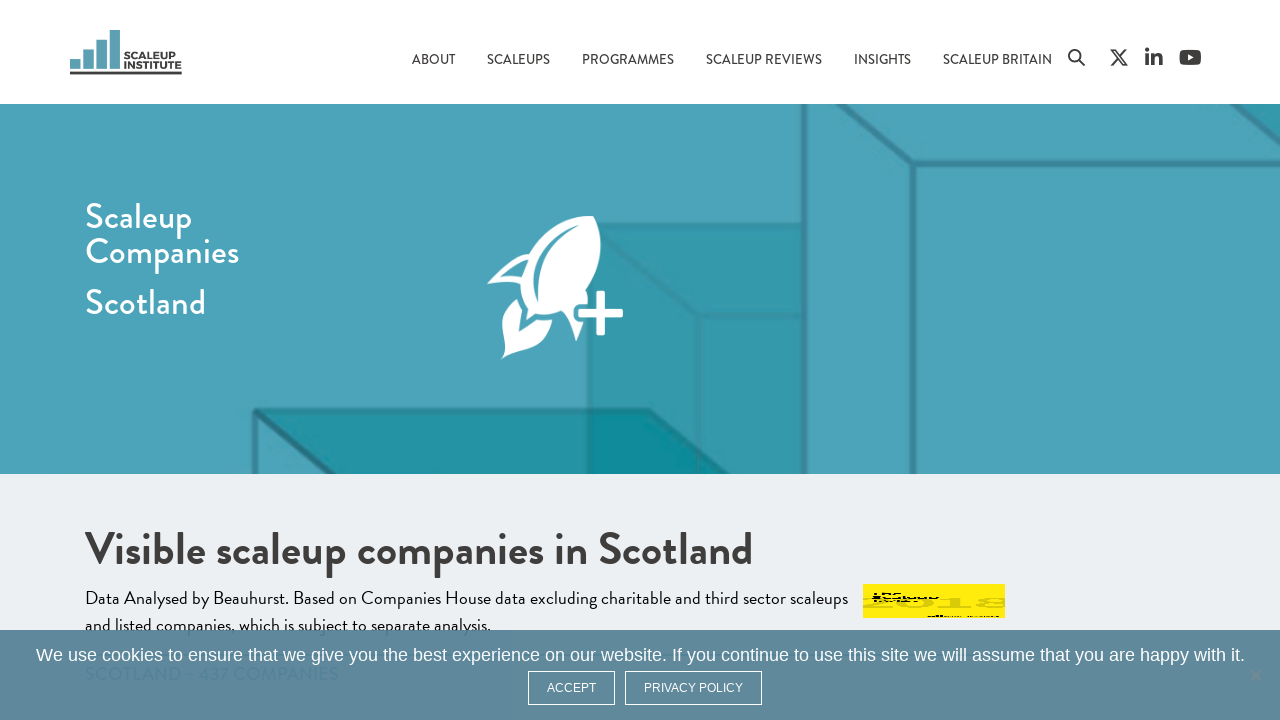

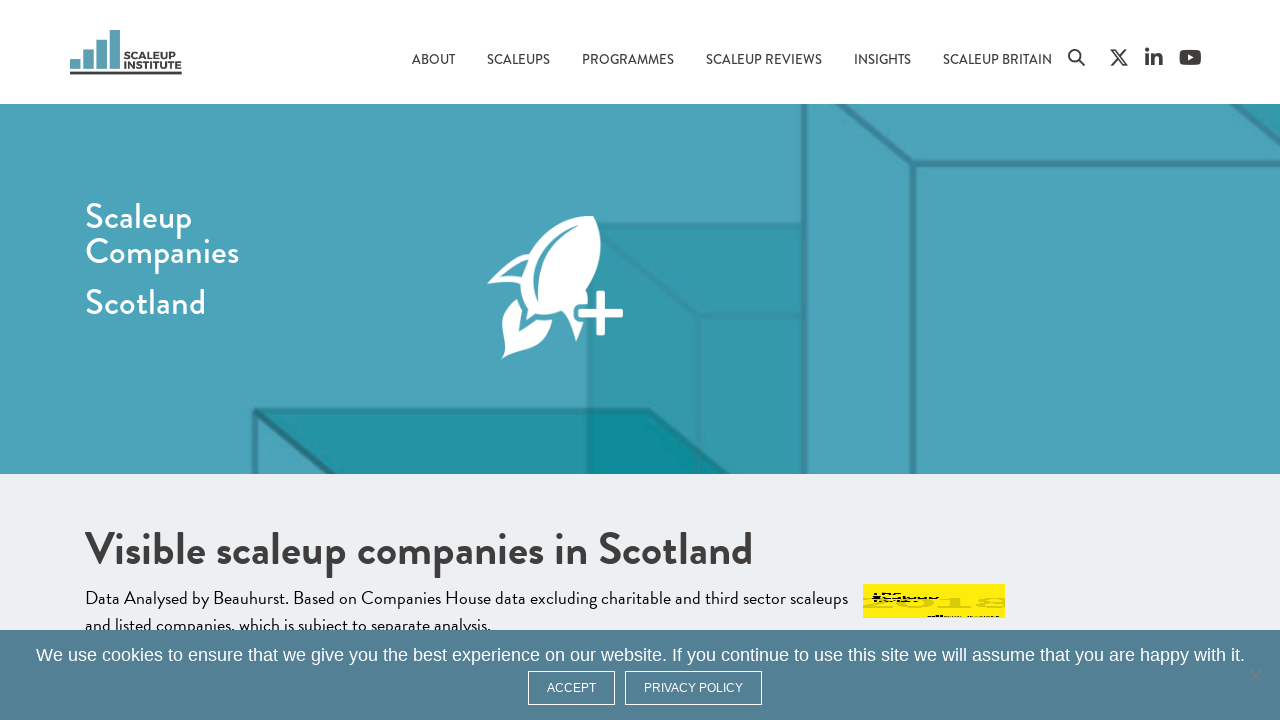